Tests the Practice Form on DemoQA by navigating to the form, verifying form elements, testing form validation with mandatory fields, filling out the form with test data, testing date picker and checkboxes, submitting the form, and closing the confirmation modal.

Starting URL: https://demoqa.com/forms

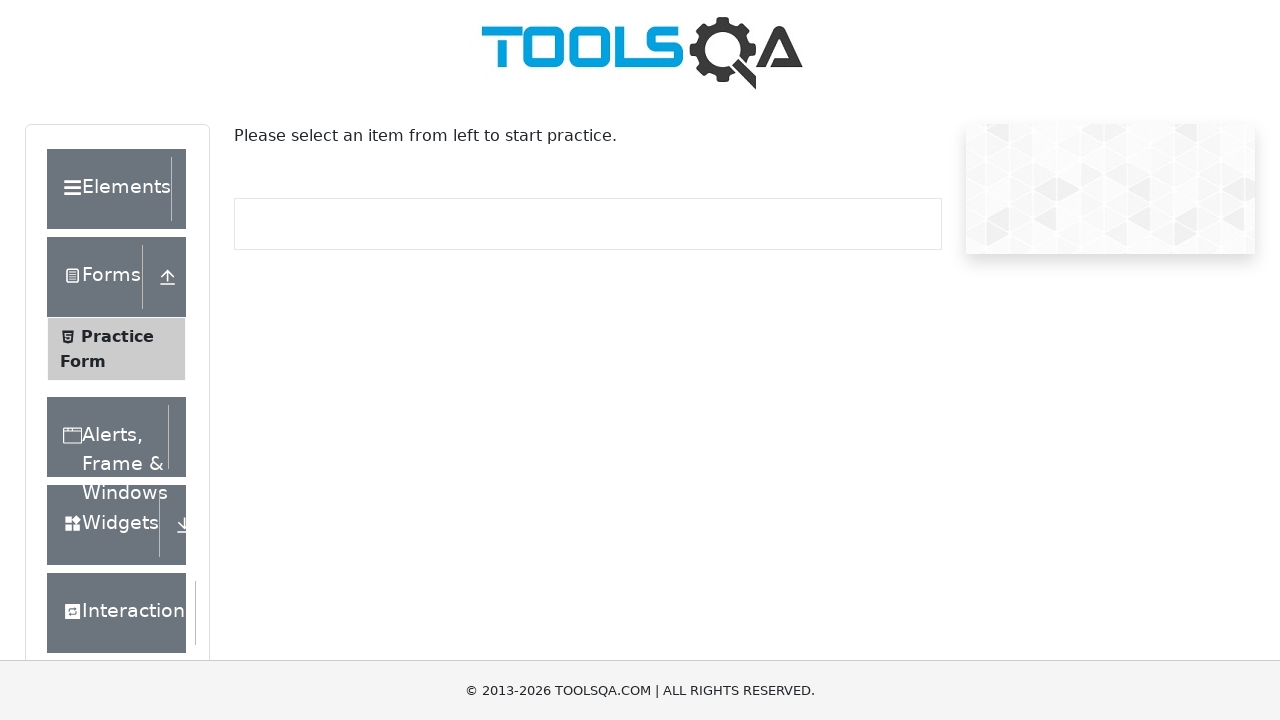

Clicked on Practice Form button at (116, 349) on .collapse.element-list.show > .menu-list > li#item-0
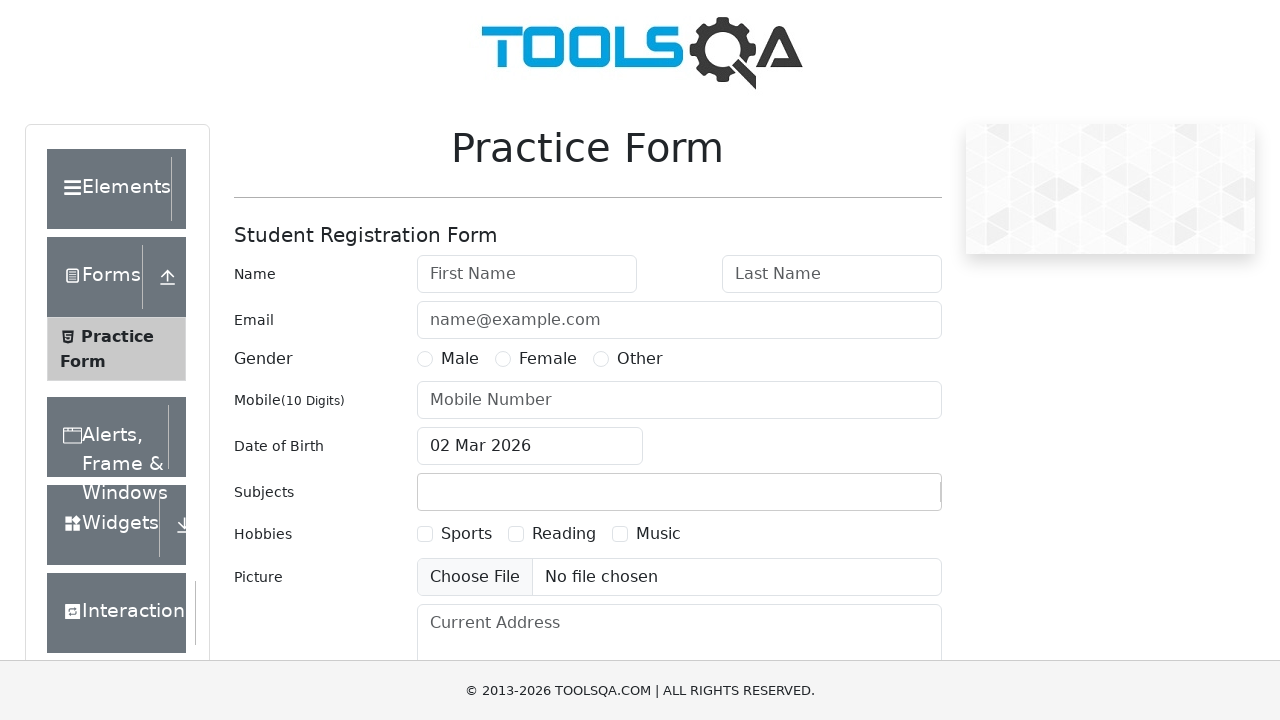

Form title loaded and verified
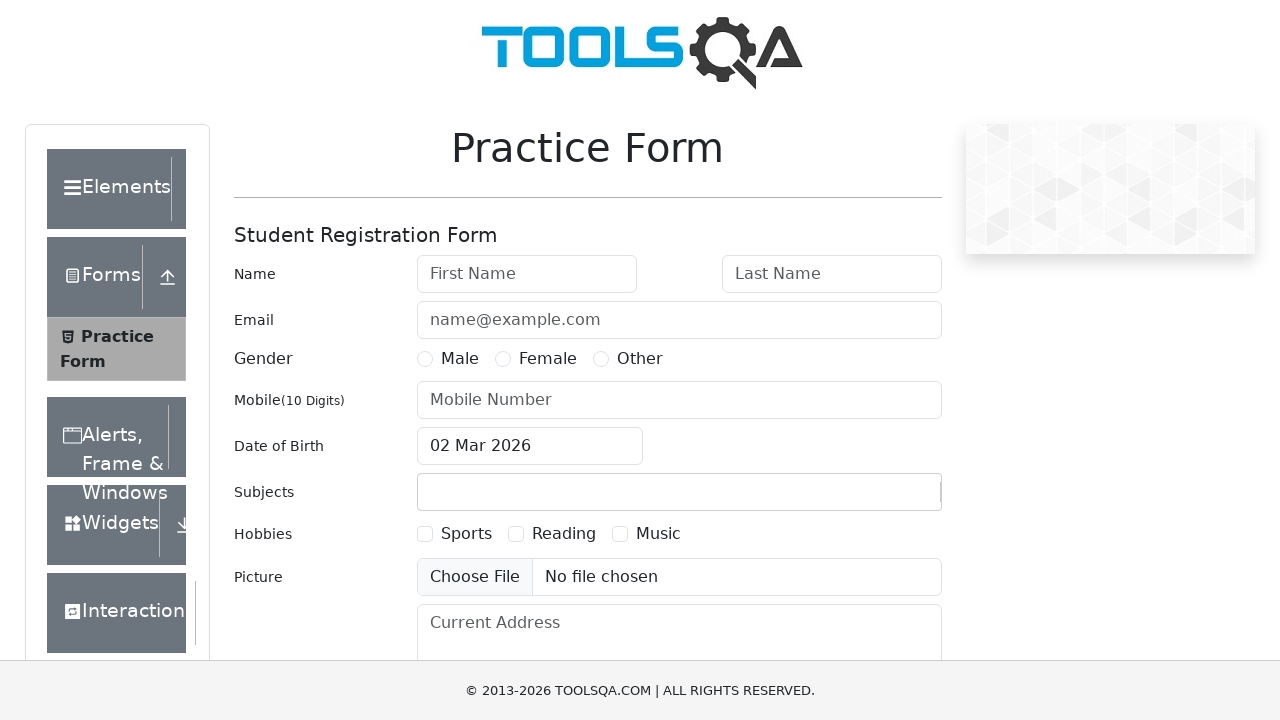

Scrolled down 300 pixels to view more form elements
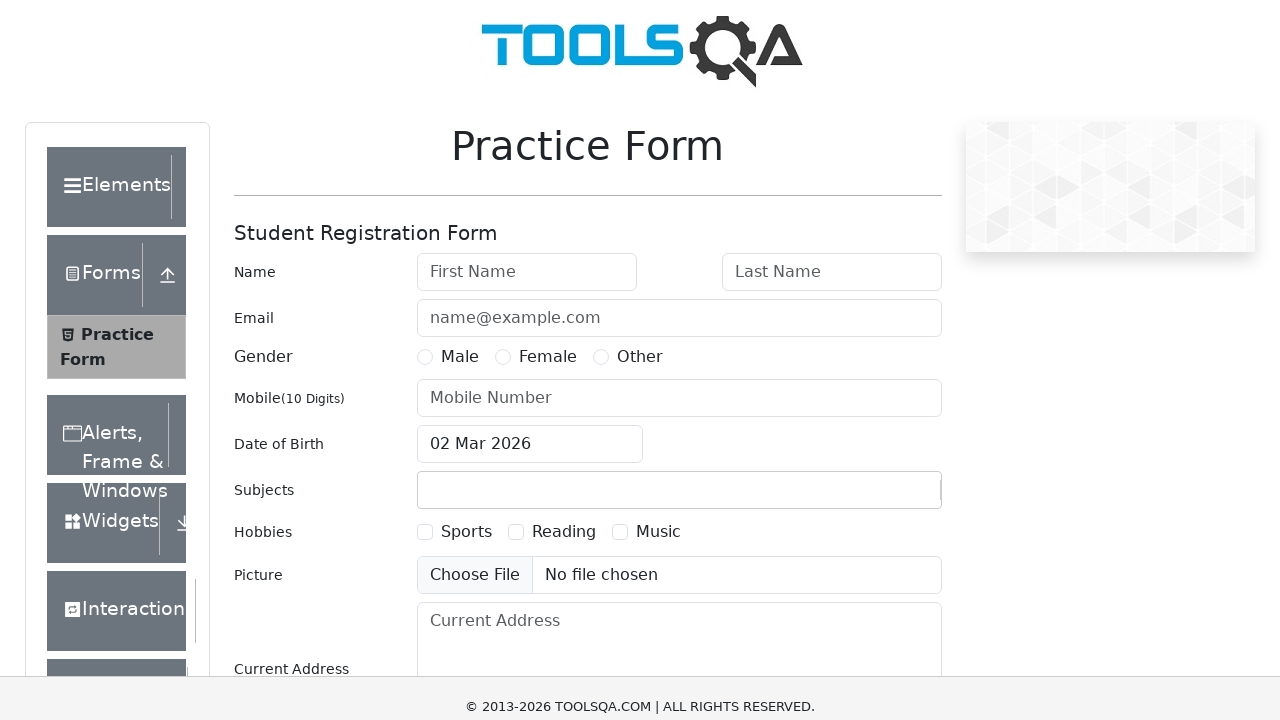

First name field is visible
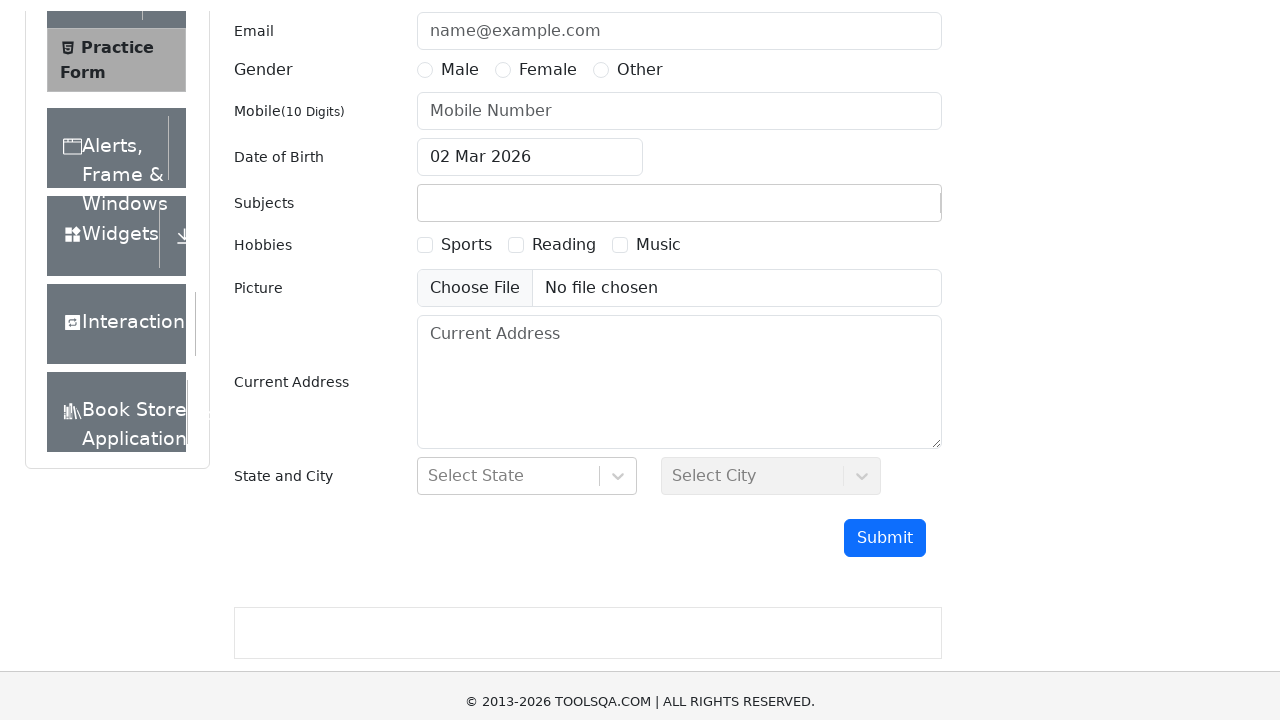

Last name field is visible
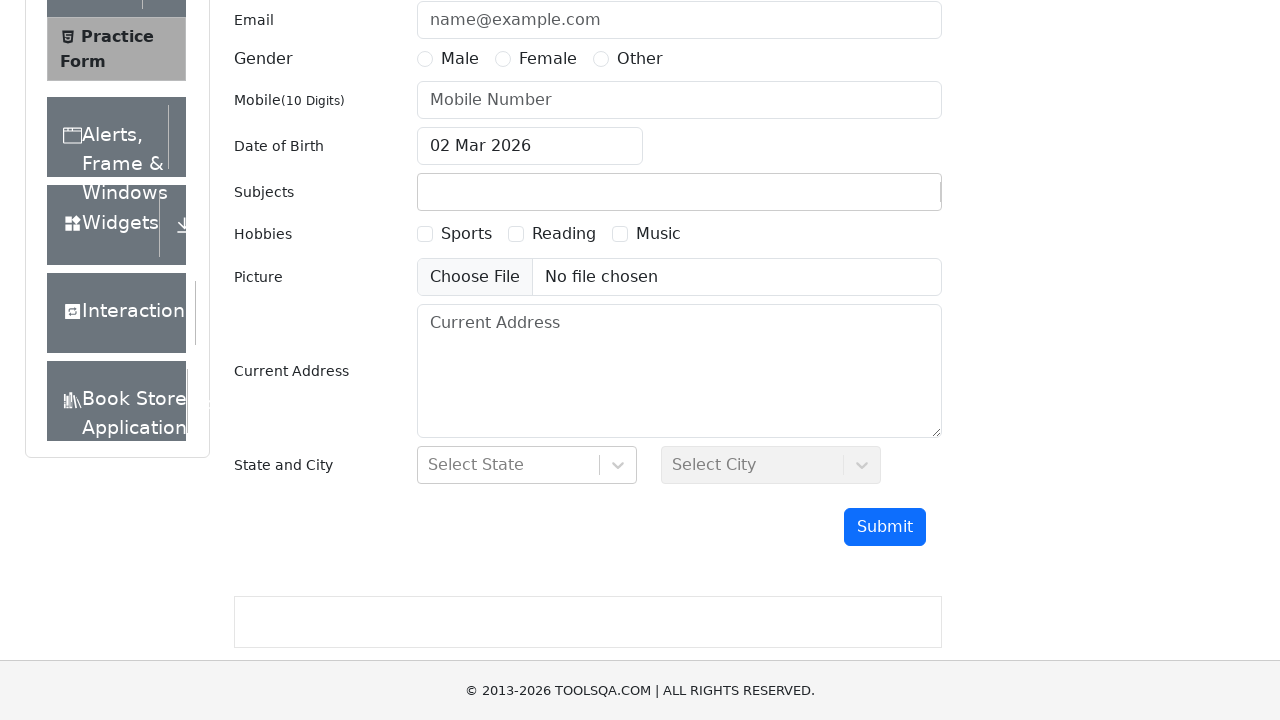

Email field is visible
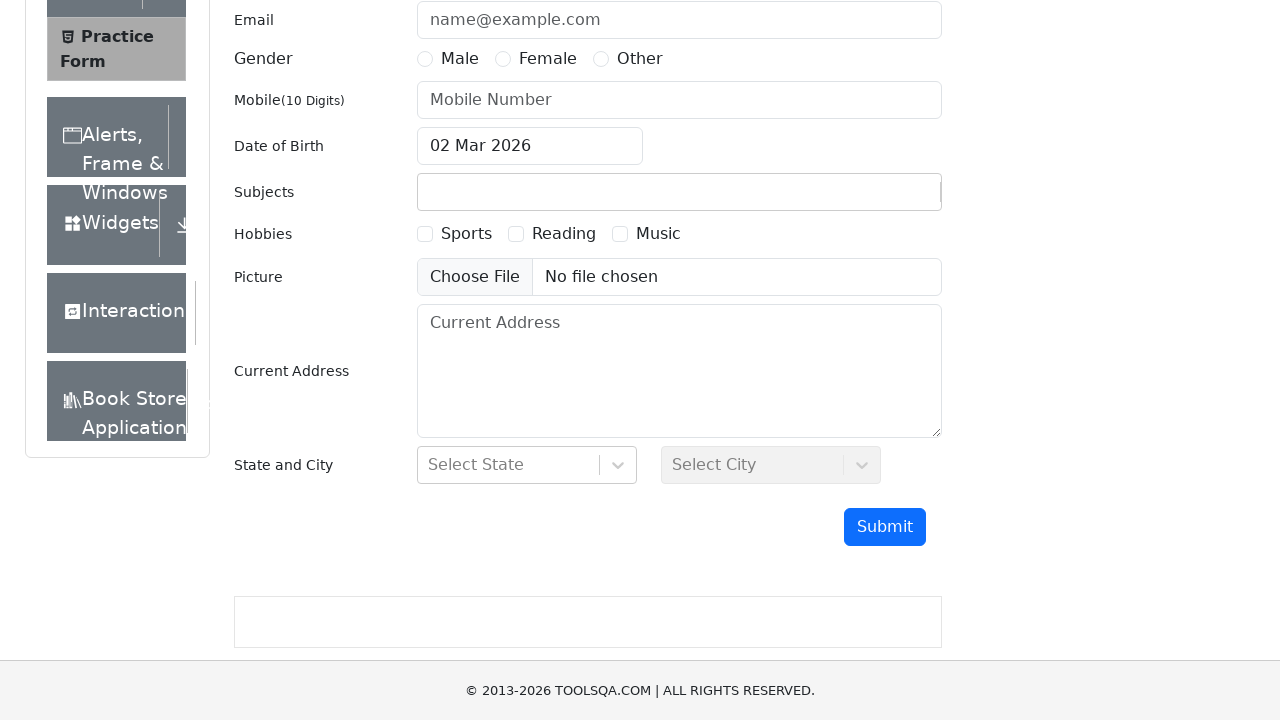

Subjects container is visible
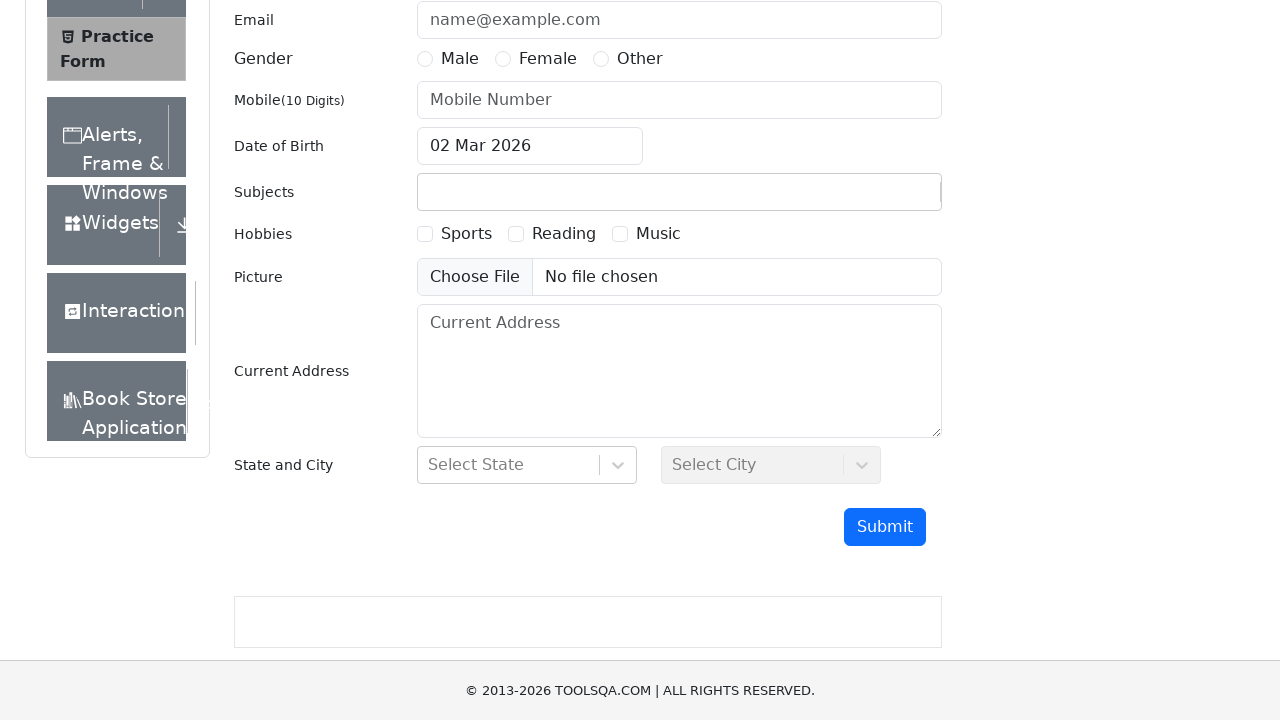

Upload picture field is visible
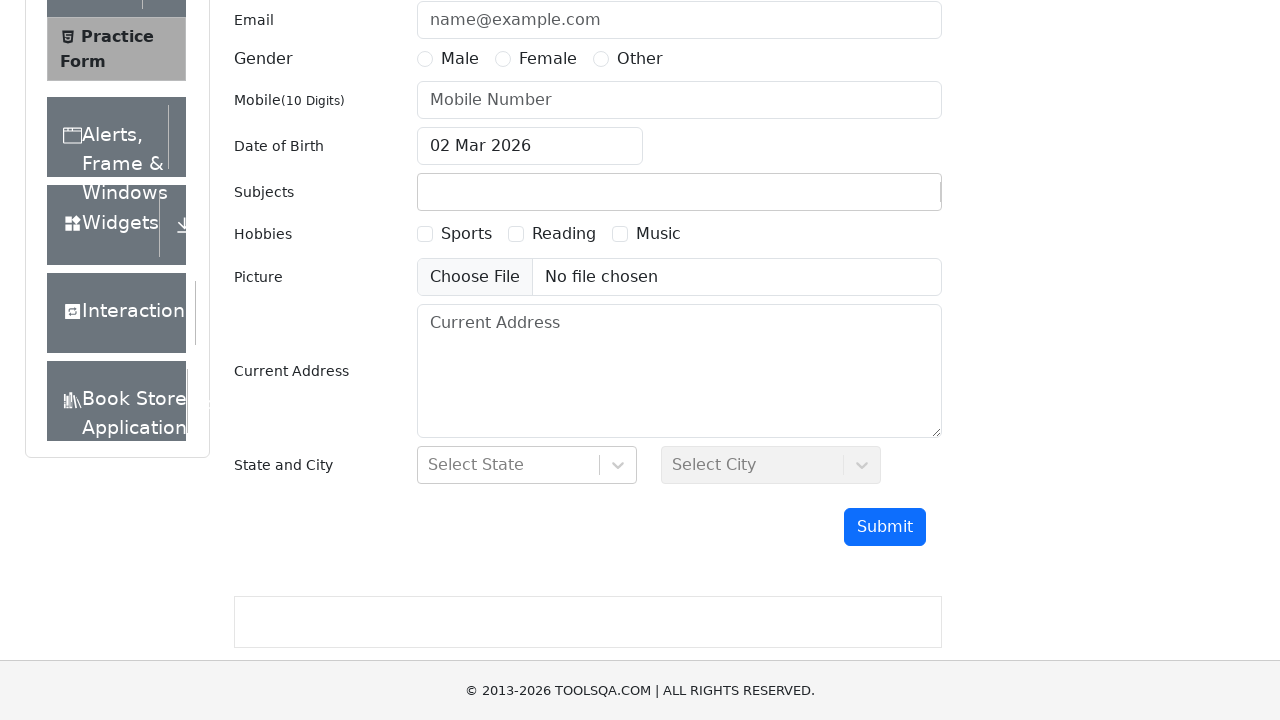

Current address field is visible
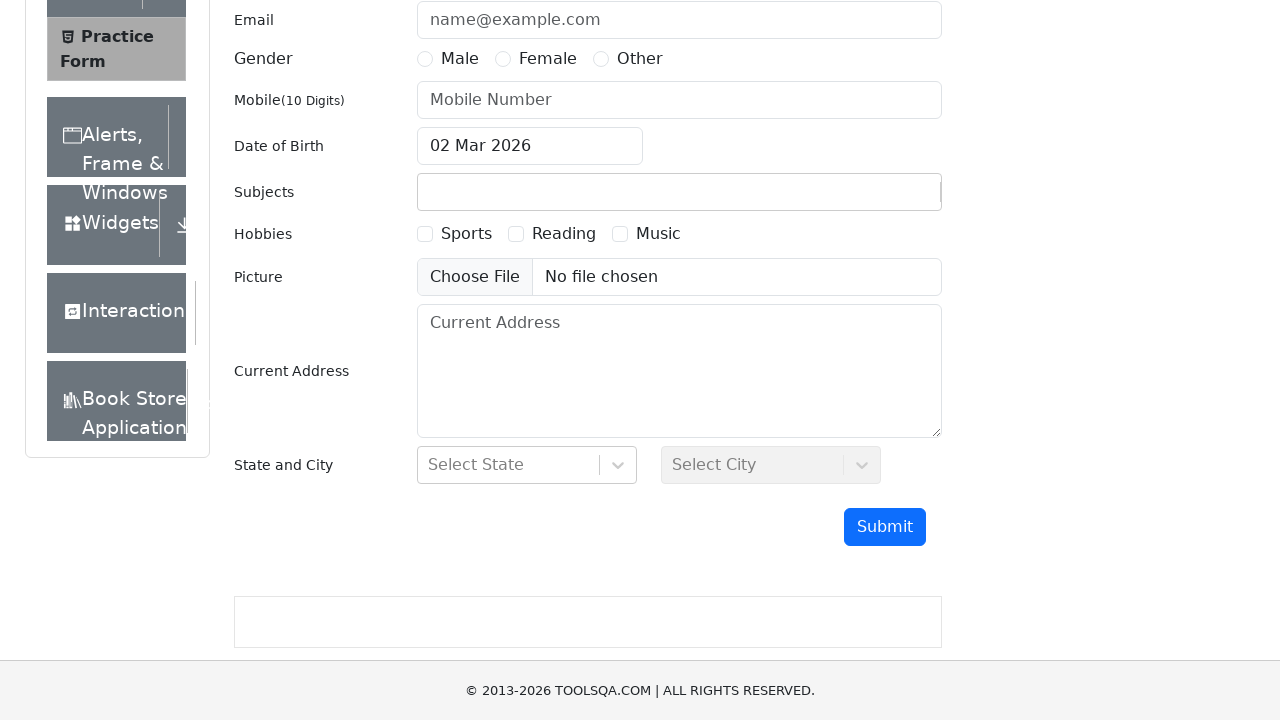

Submit button is visible
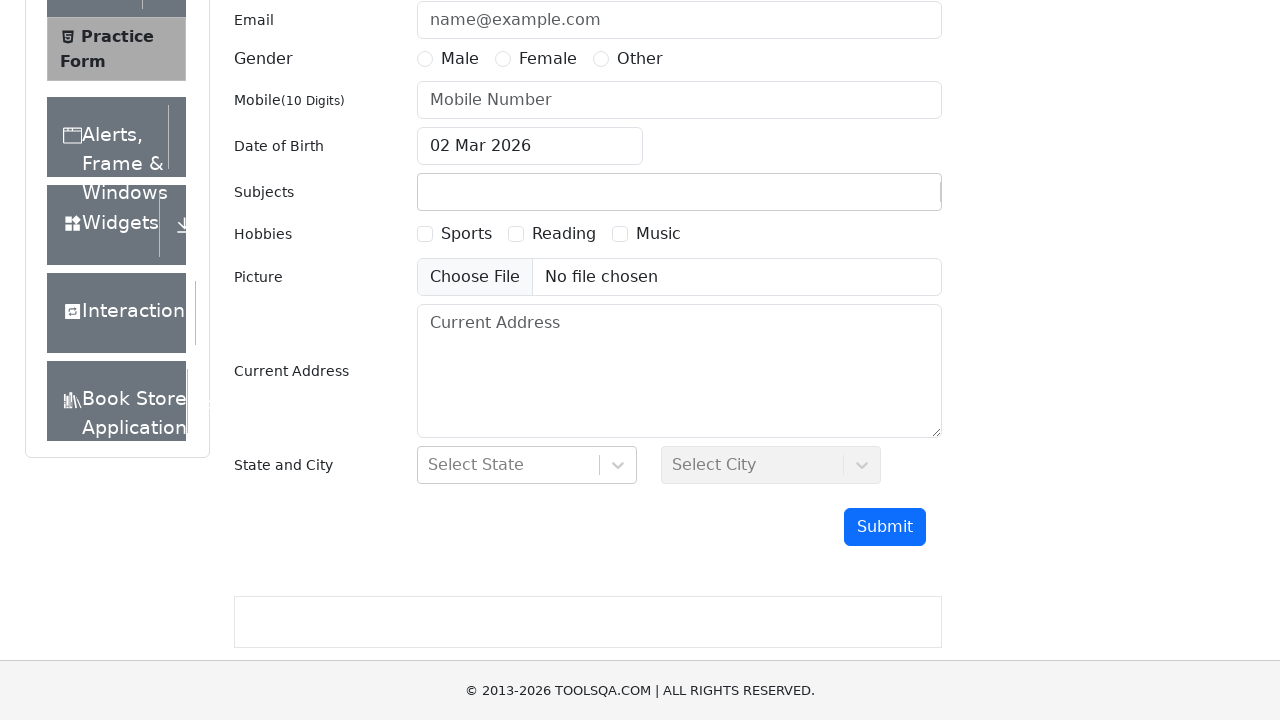

Clicked submit button without filling mandatory fields to test validation at (885, 527) on #submit
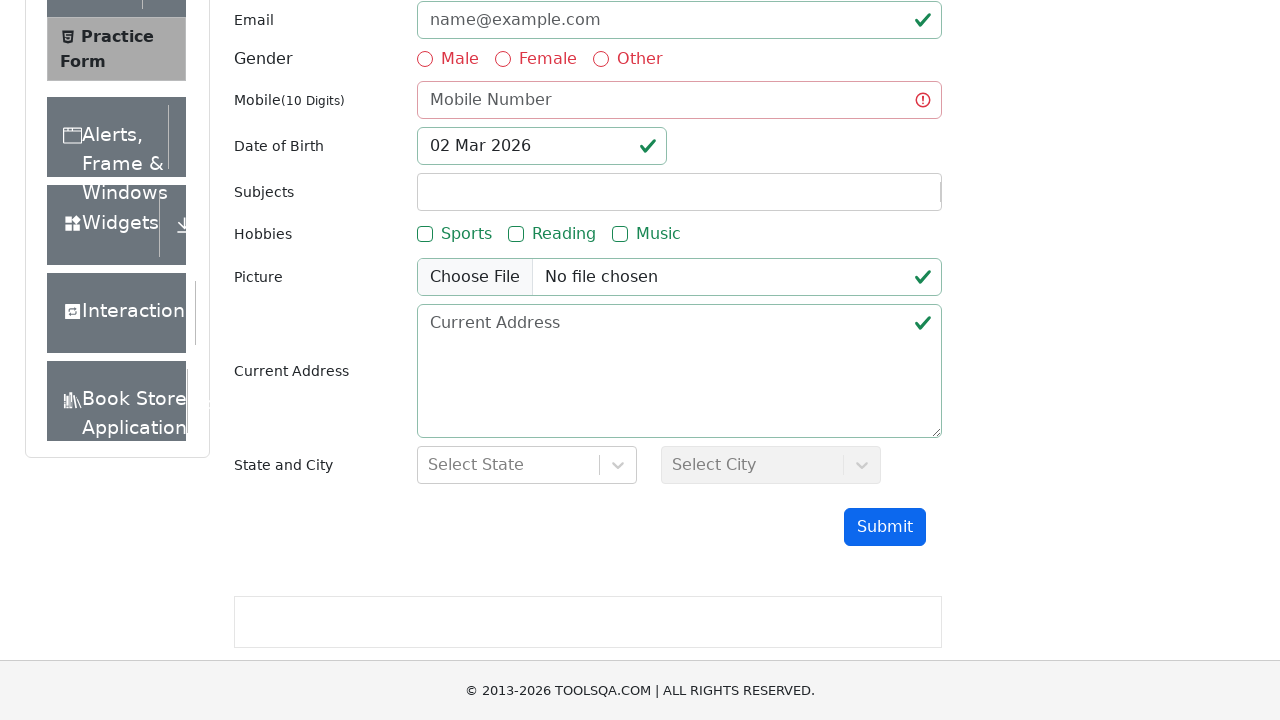

Form validation error messages appeared
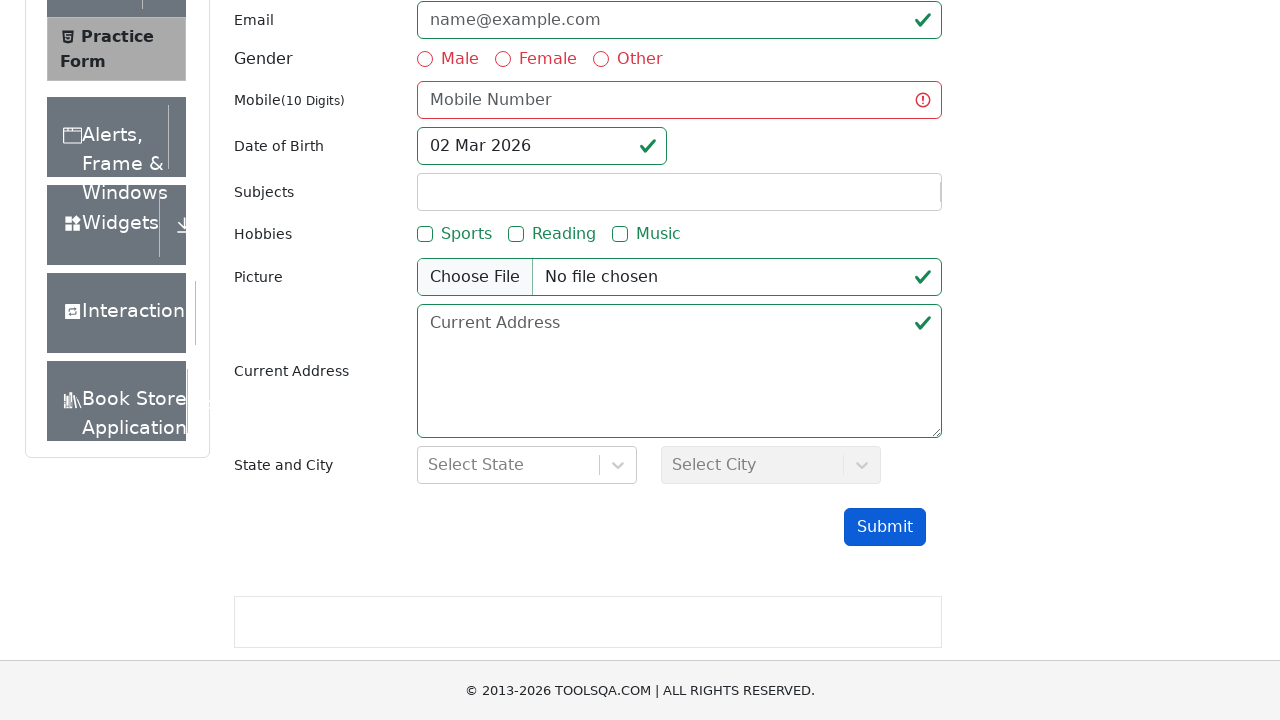

Filled first name field with 'Filipe' on #firstName
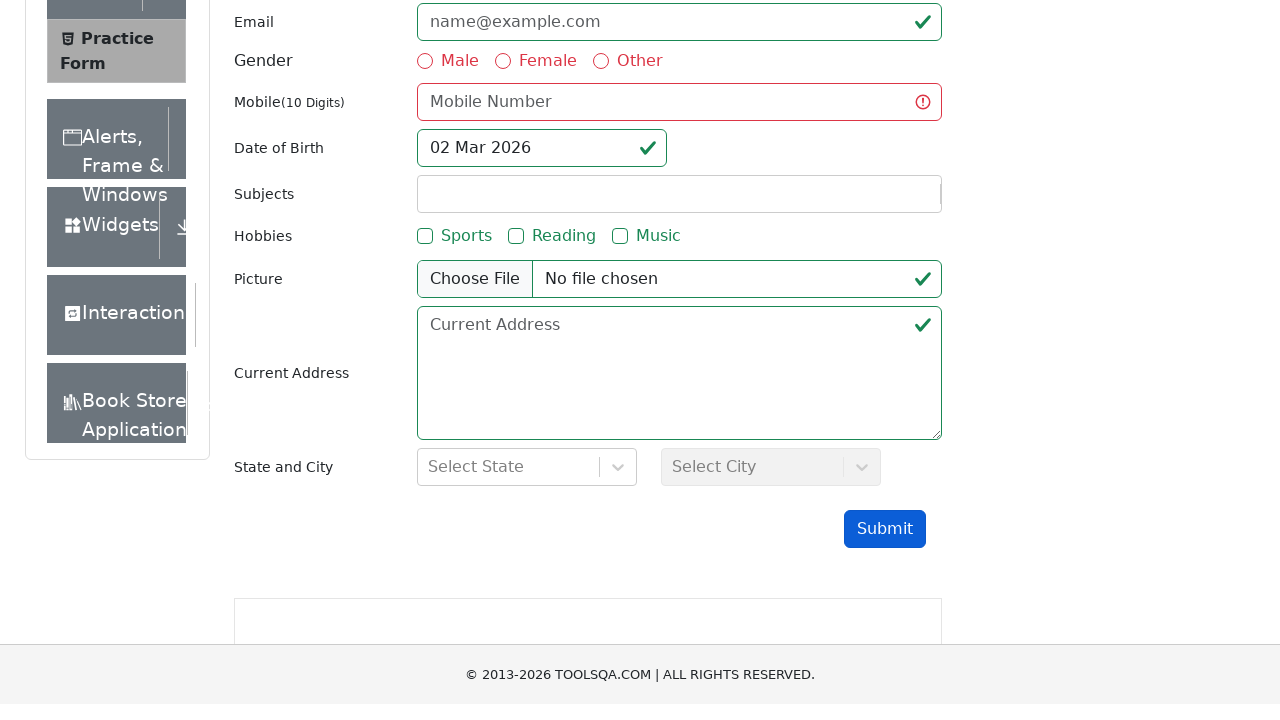

Filled last name field with 'Alves' on #lastName
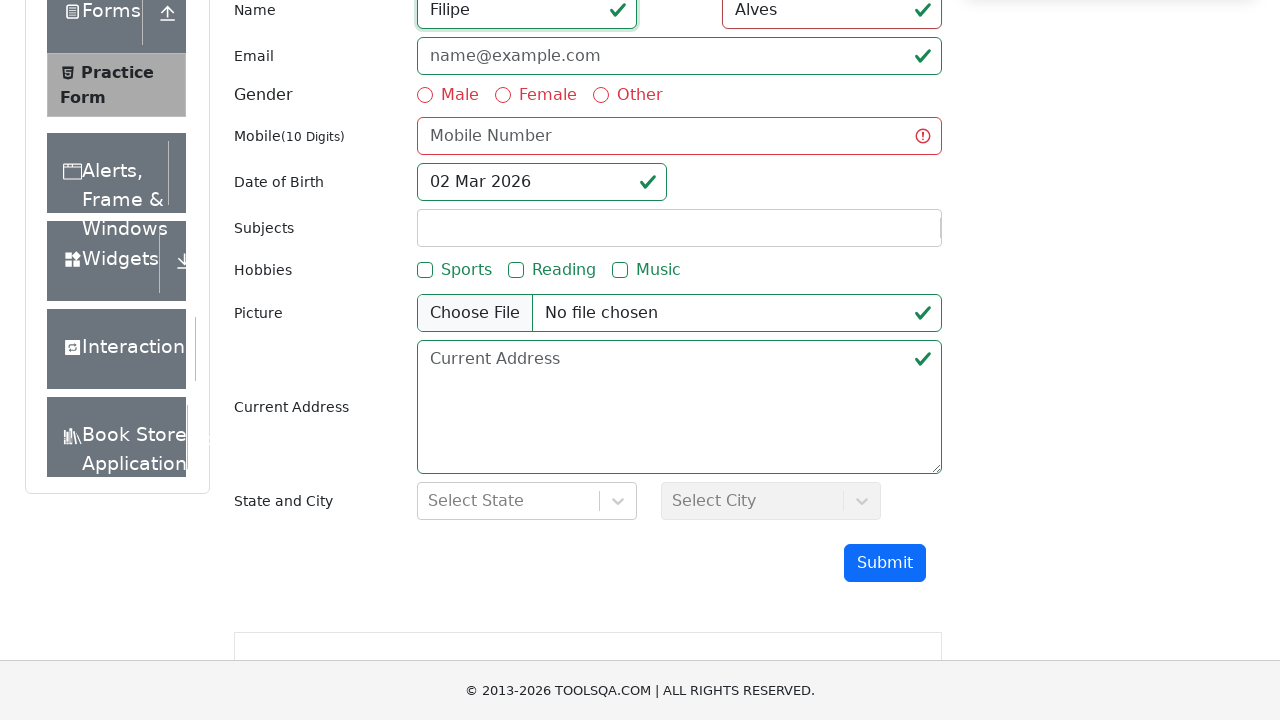

Clicked submit button again to test partial validation at (885, 563) on #submit
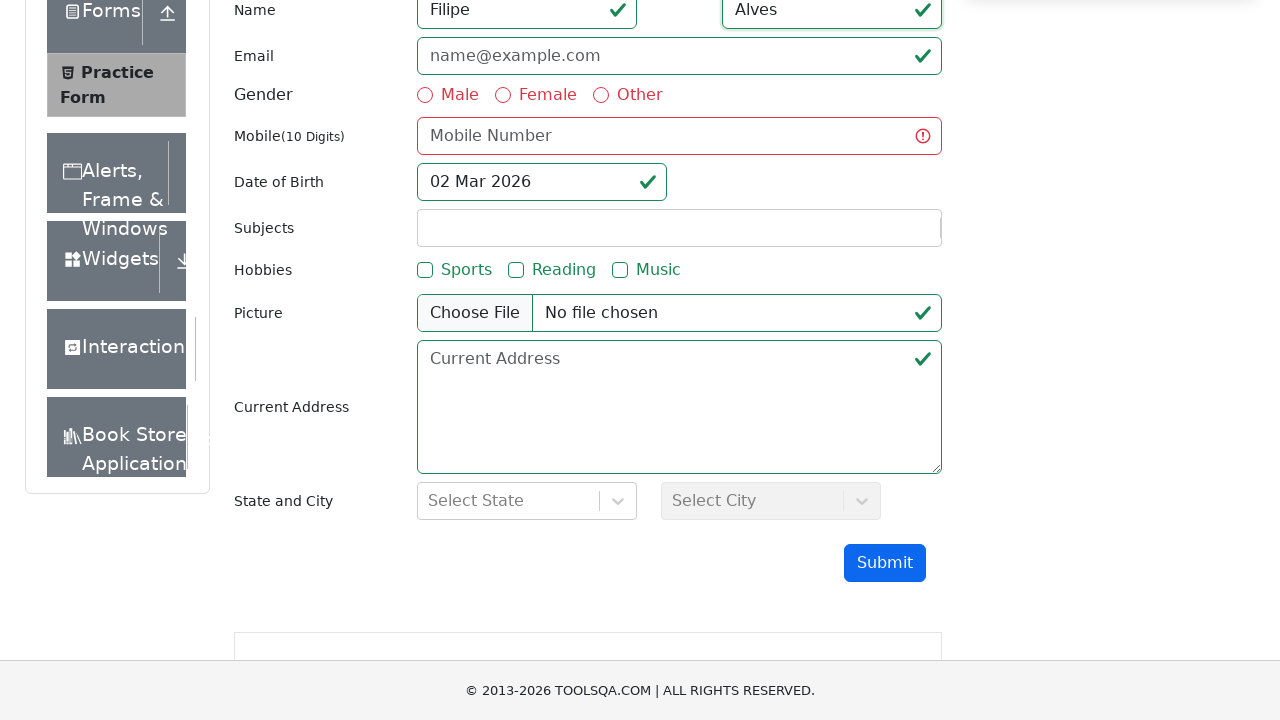

Filled email field with 'filipealves@qa.com' on #userEmail
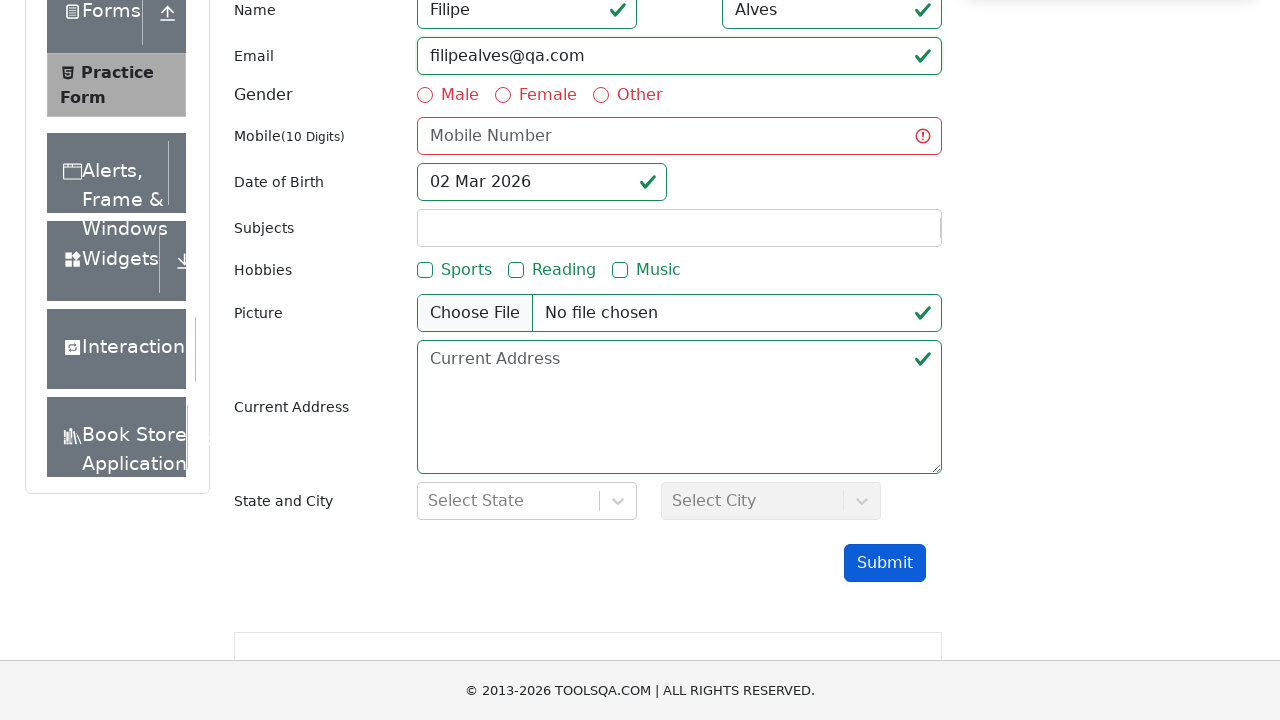

Selected gender radio button option 1 at (460, 95) on label[for="gender-radio-1"]
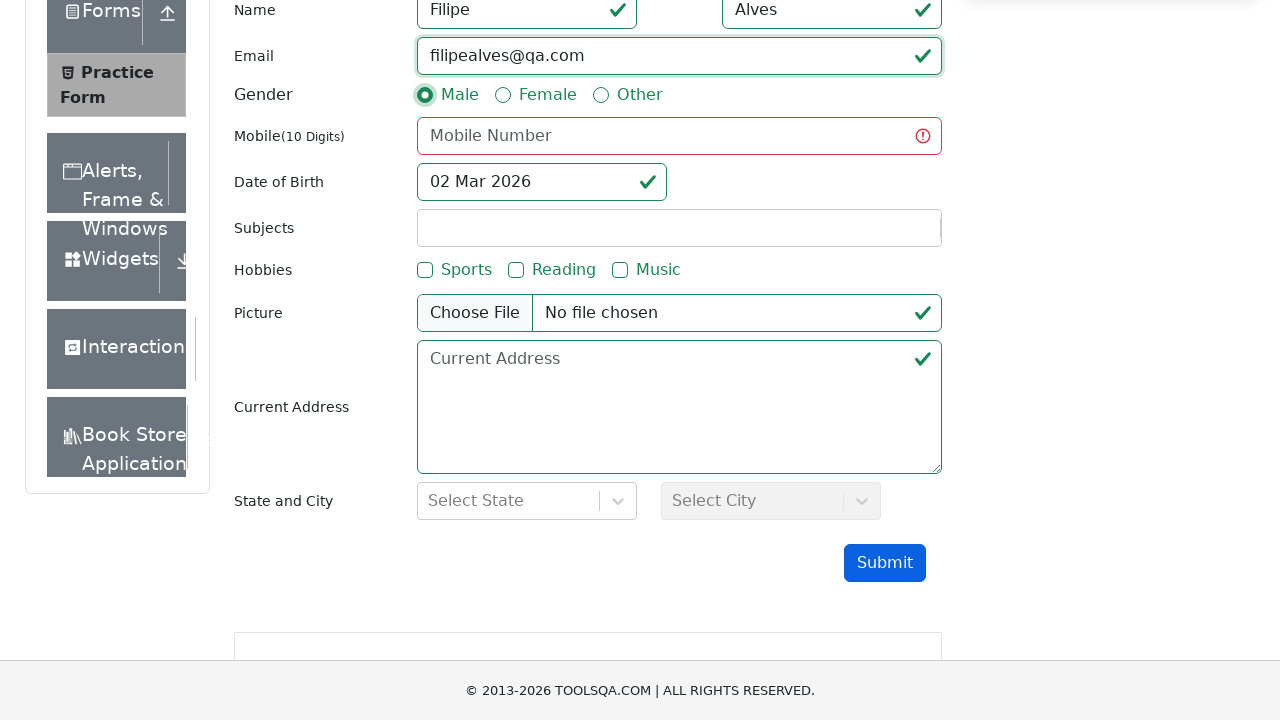

Filled mobile number field with '1234567890' on #userNumber
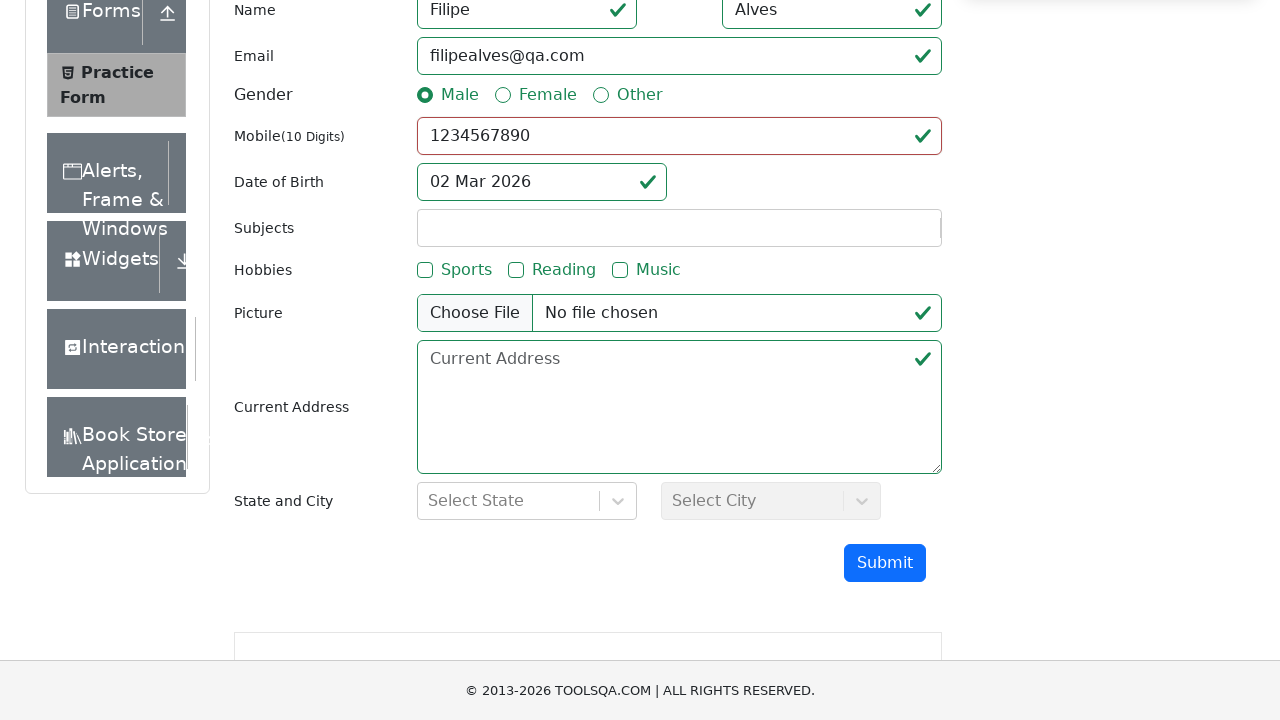

Clicked on date picker to open it at (542, 182) on .react-datepicker-wrapper
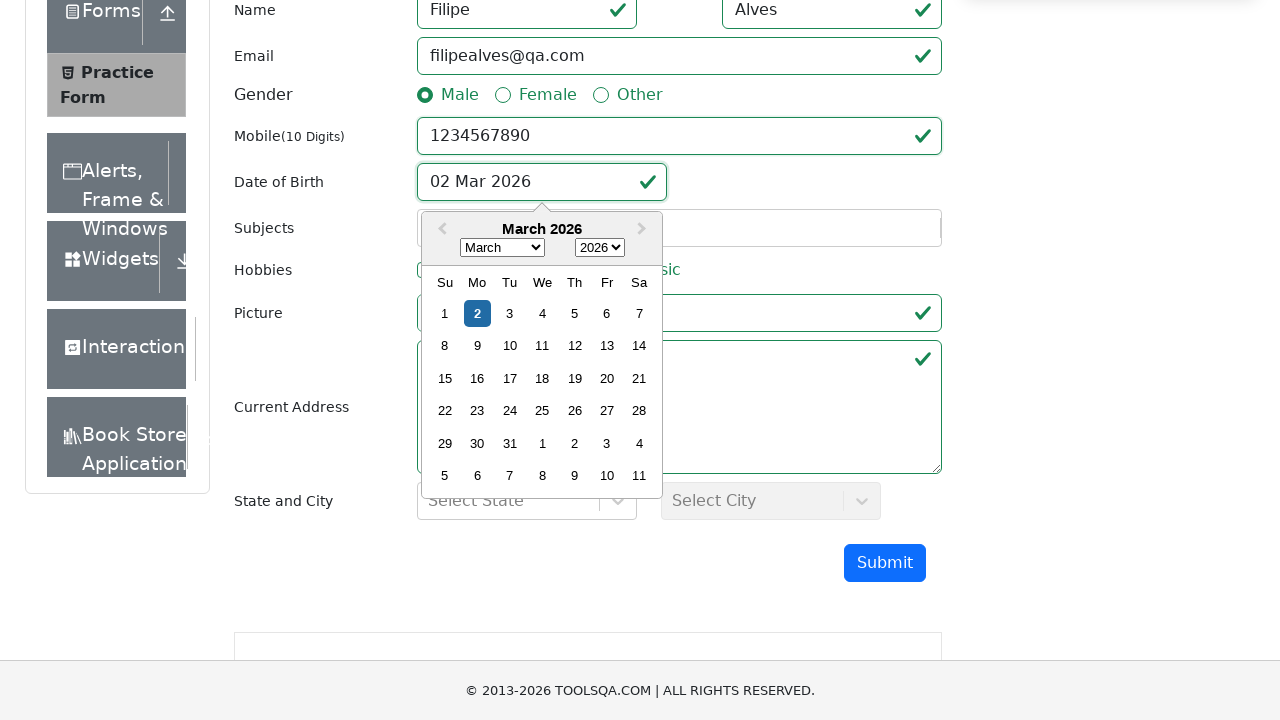

Selected year 1987 from date picker on .react-datepicker__year-select
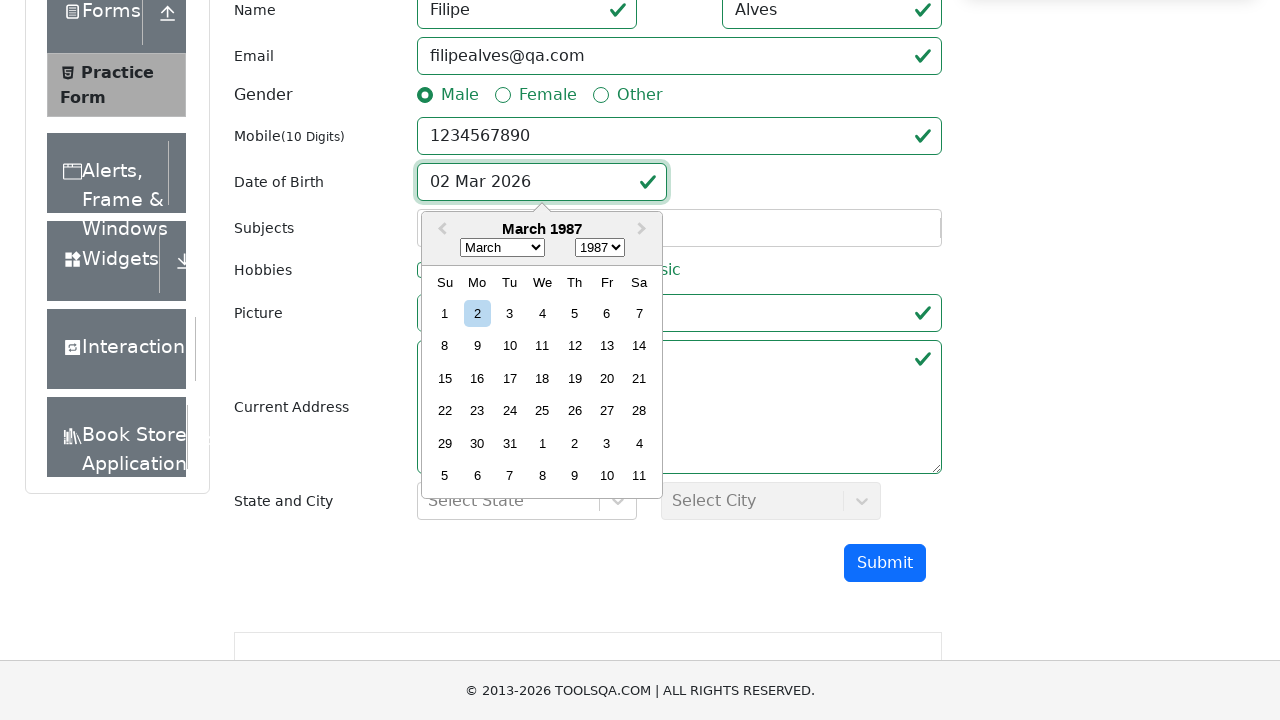

Selected June from date picker month dropdown on .react-datepicker__month-select
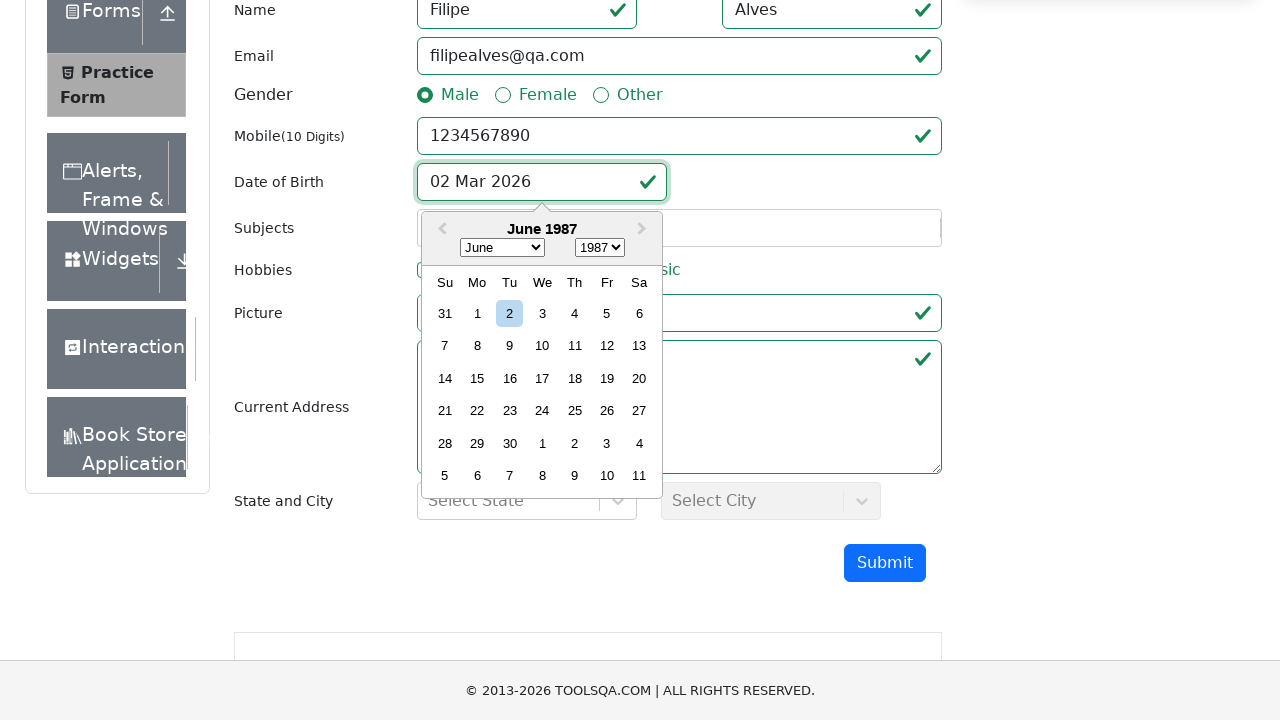

Selected the 7th day from the date picker calendar at (445, 346) on .react-datepicker__day.react-datepicker__day--007.react-datepicker__day--weekend
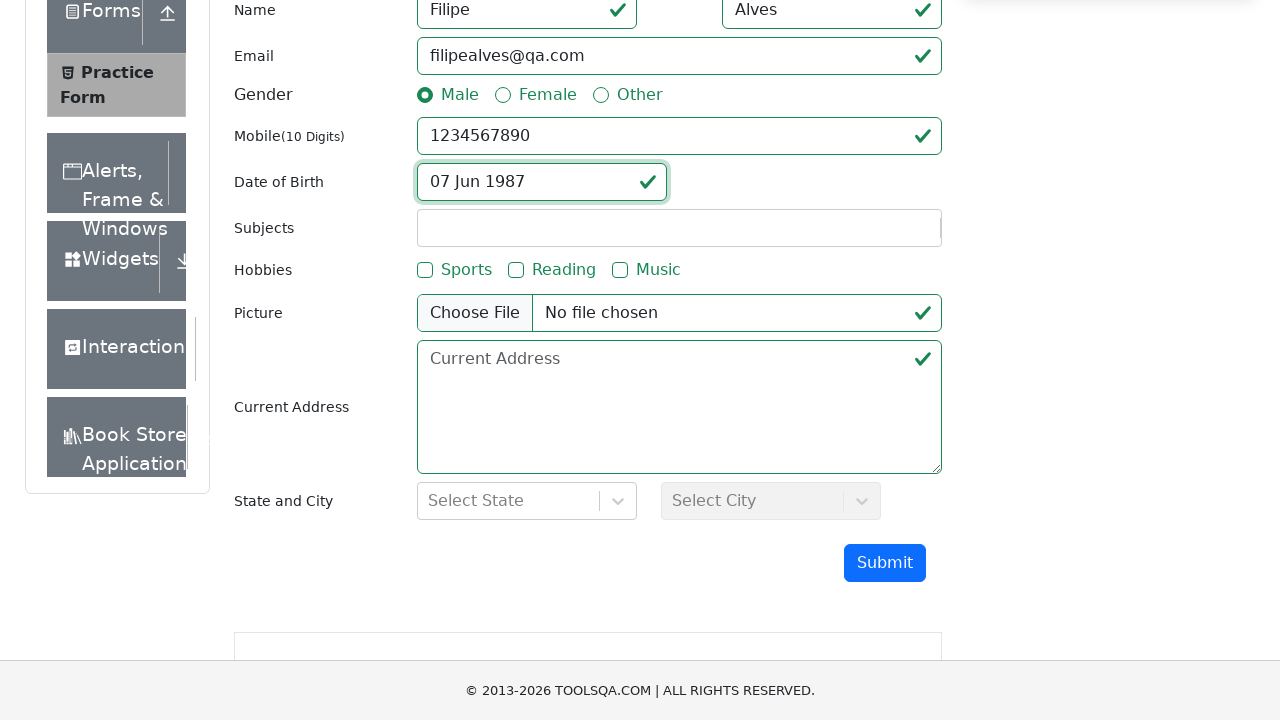

Clicked hobby checkbox 1 at (466, 270) on label[for="hobbies-checkbox-1"]
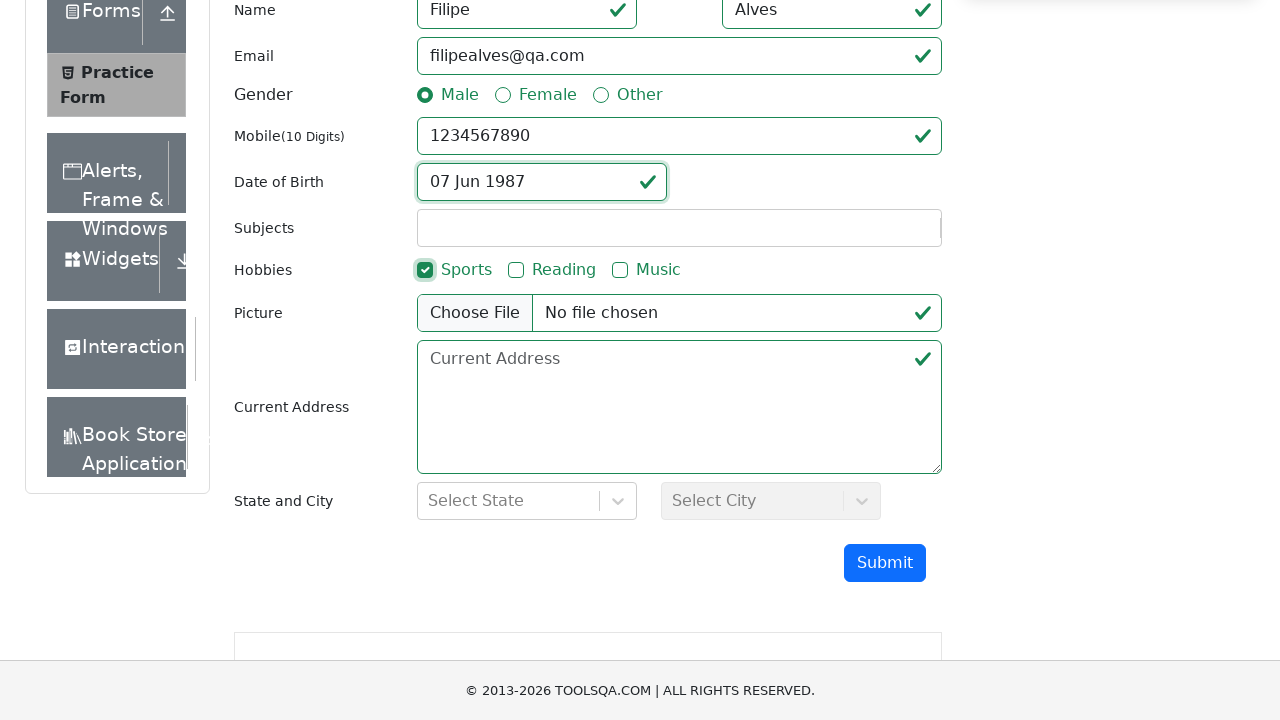

Unchecked hobby checkbox 1 at (466, 270) on label[for="hobbies-checkbox-1"]
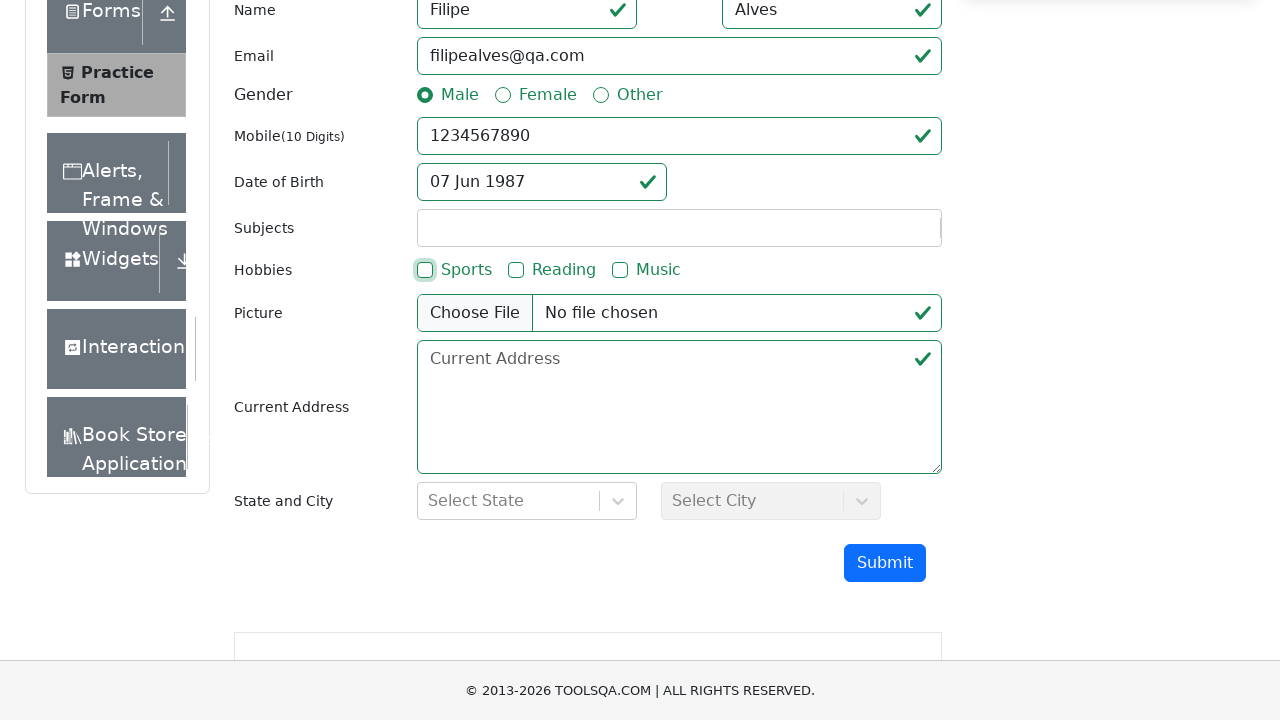

Clicked hobby checkbox 2 at (564, 270) on label[for="hobbies-checkbox-2"]
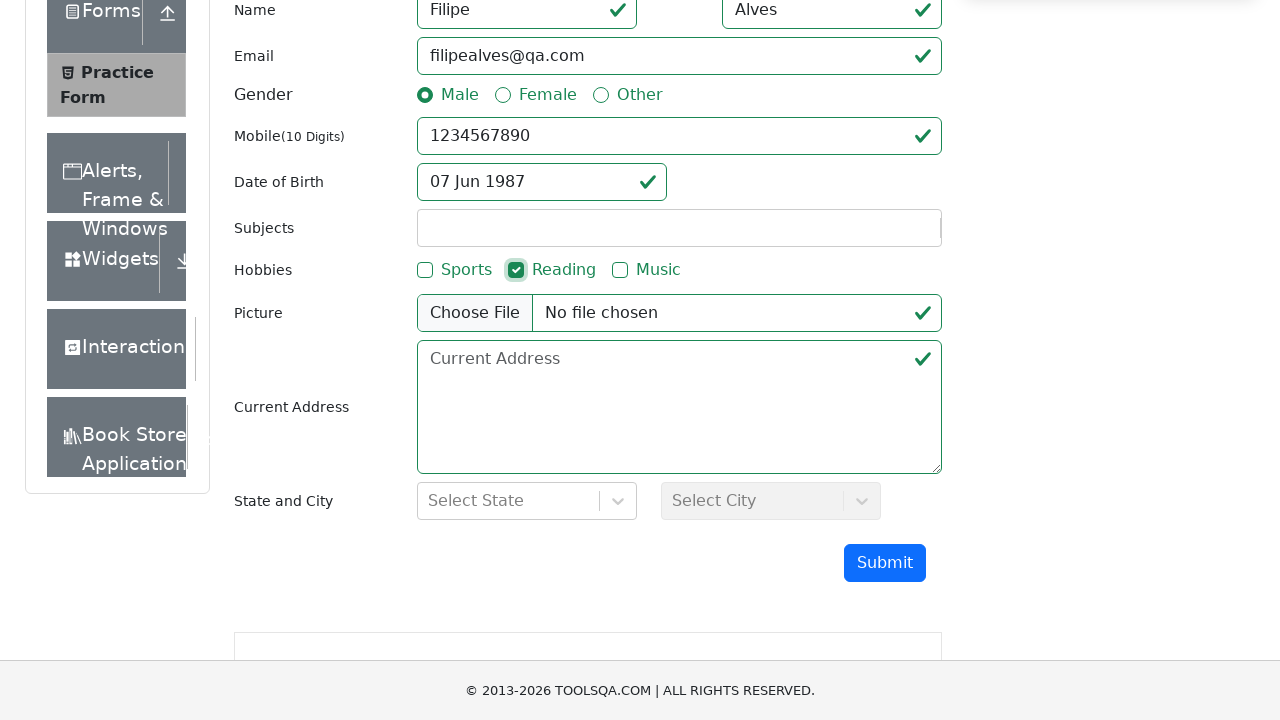

Unchecked hobby checkbox 2 at (564, 270) on label[for="hobbies-checkbox-2"]
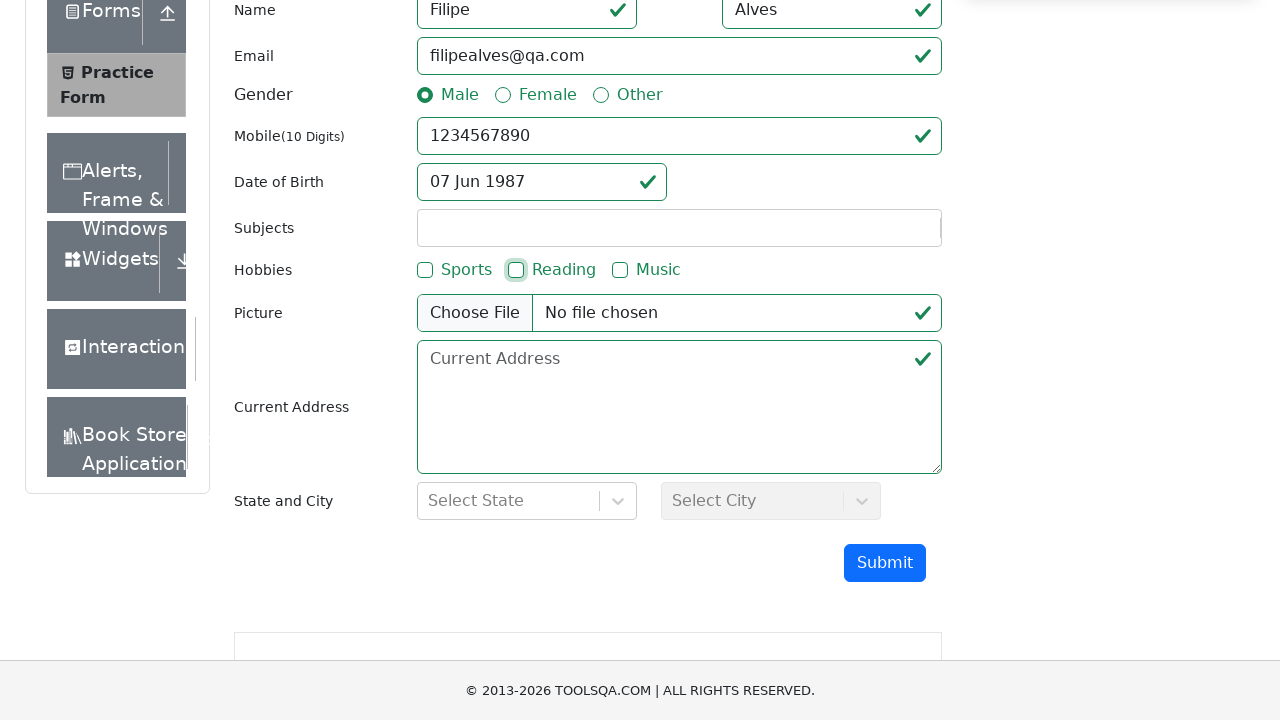

Clicked hobby checkbox 3 at (658, 270) on label[for="hobbies-checkbox-3"]
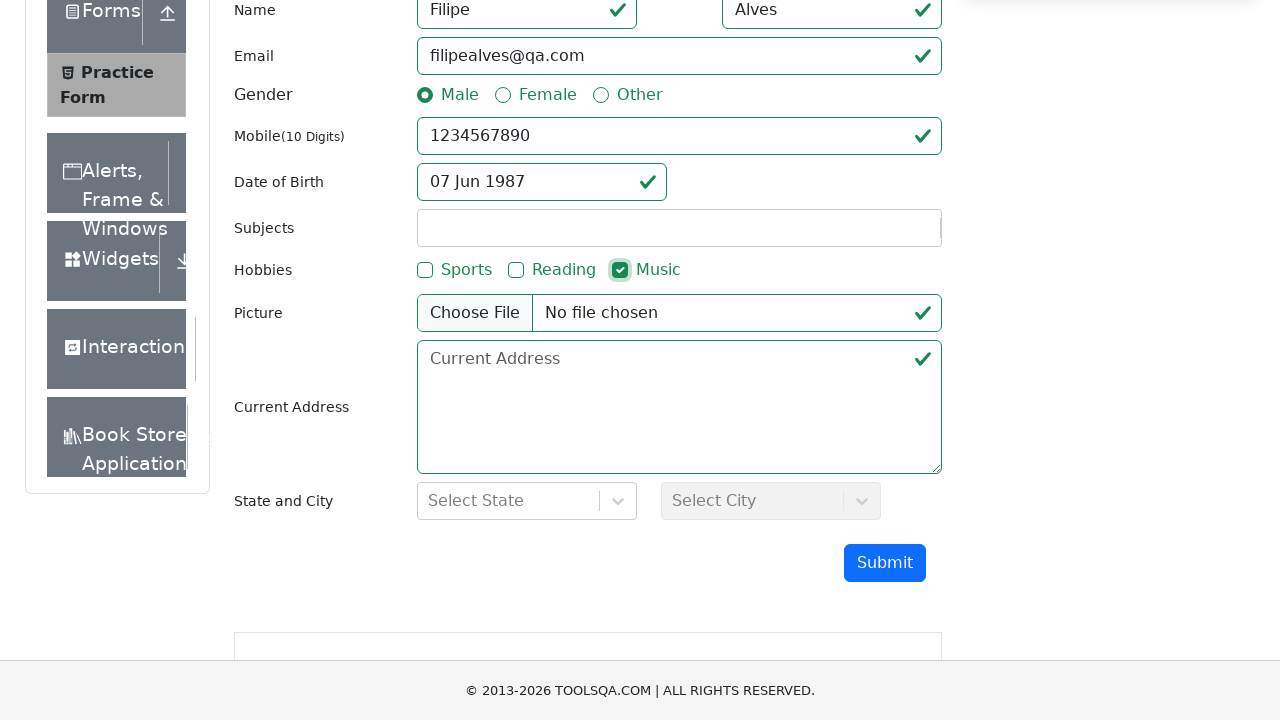

Unchecked hobby checkbox 3 at (658, 270) on label[for="hobbies-checkbox-3"]
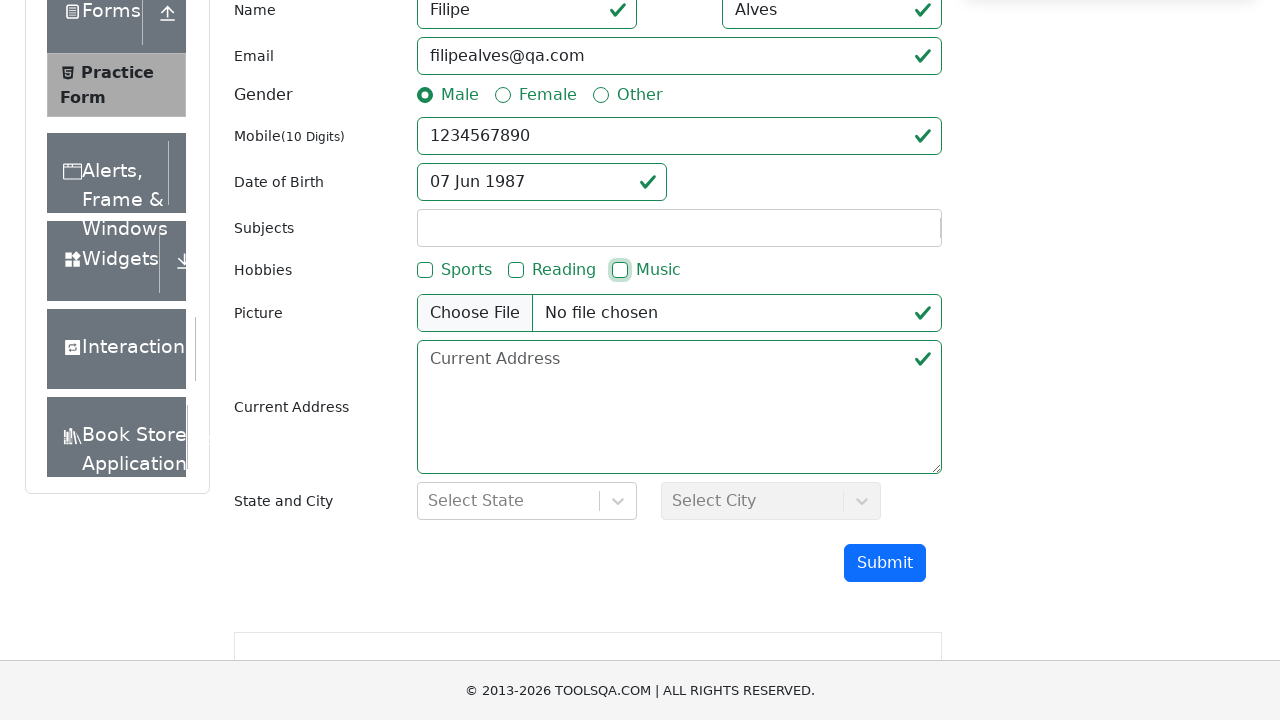

Clicked submit button to submit the form with all mandatory fields filled at (885, 563) on #submit
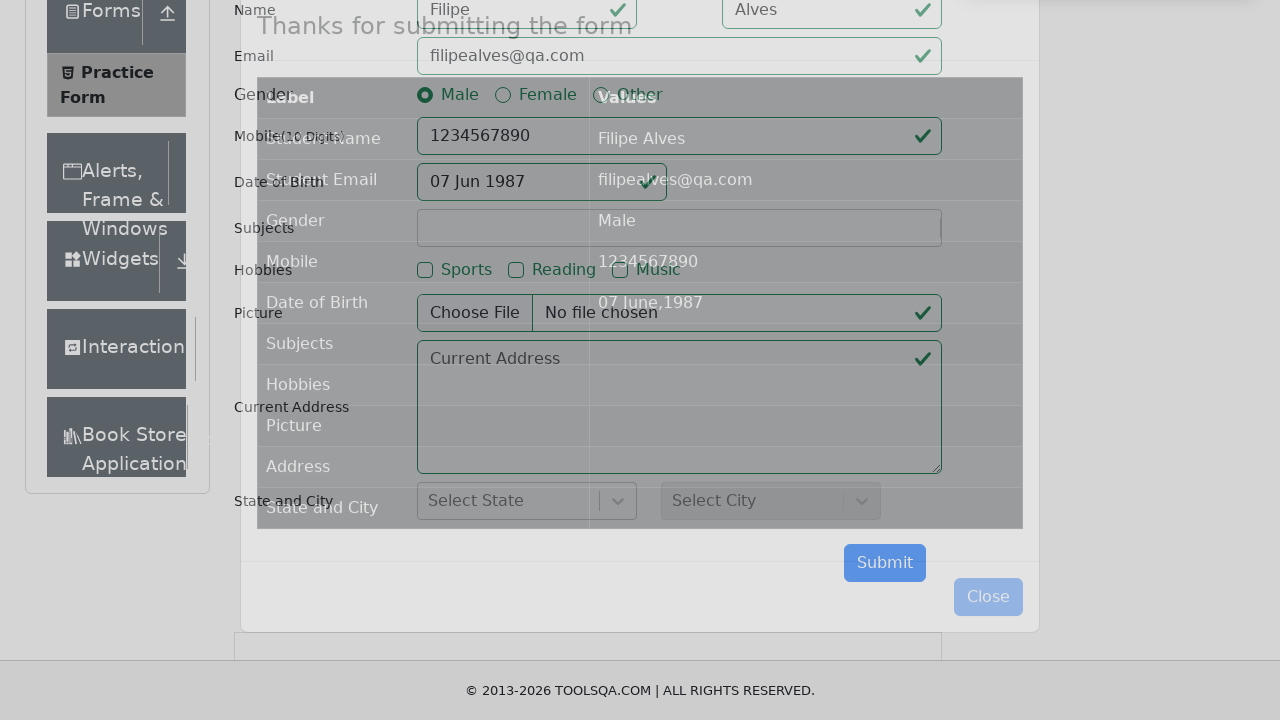

Form submission modal appeared
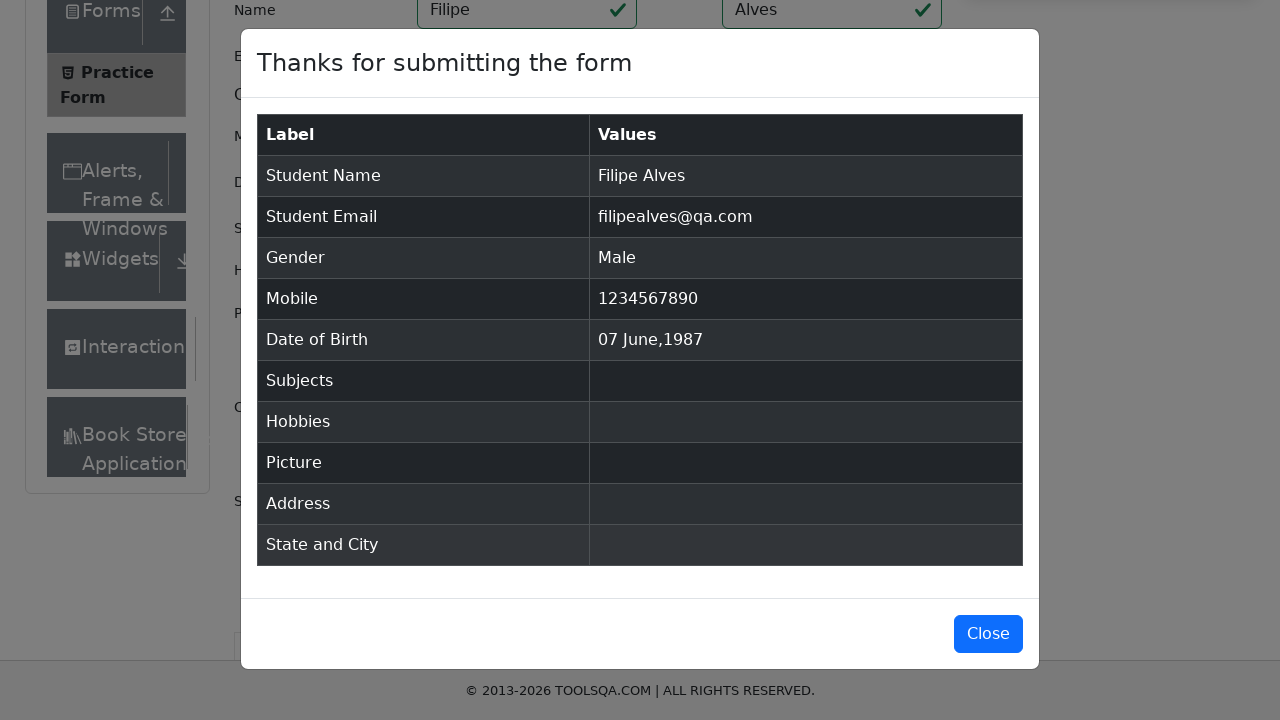

Clicked button to close the submission confirmation modal at (988, 634) on #closeLargeModal
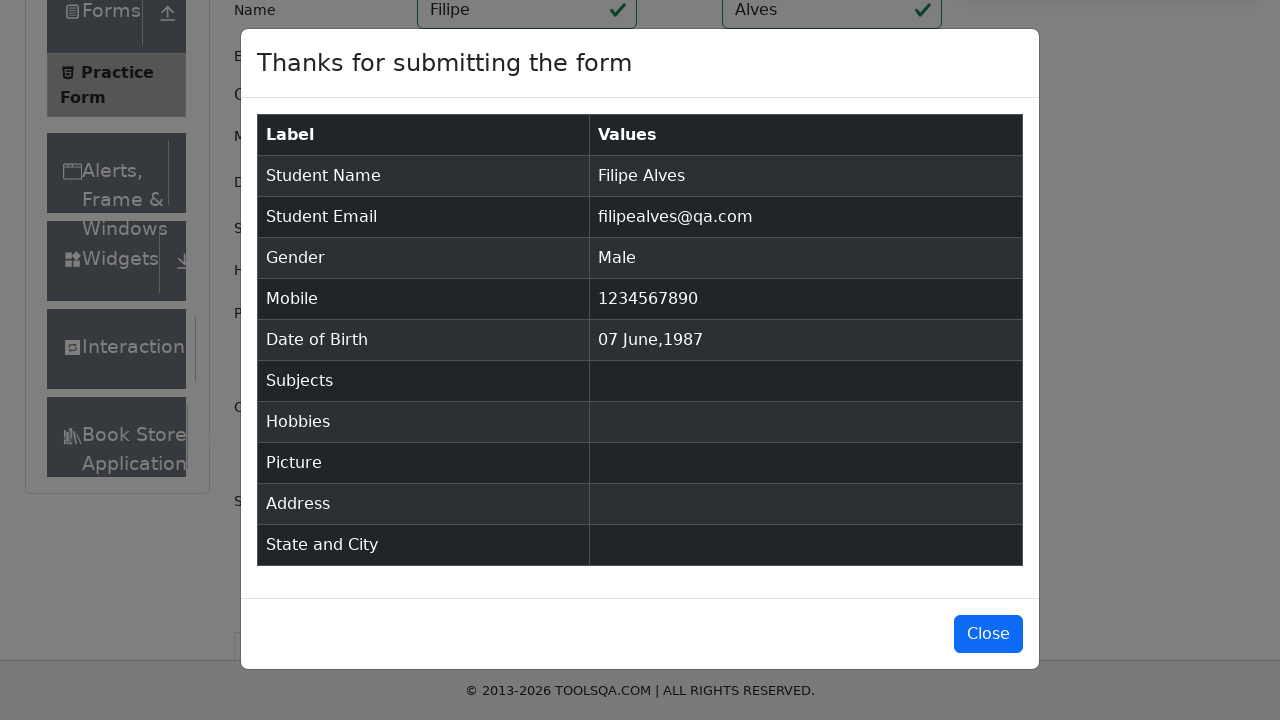

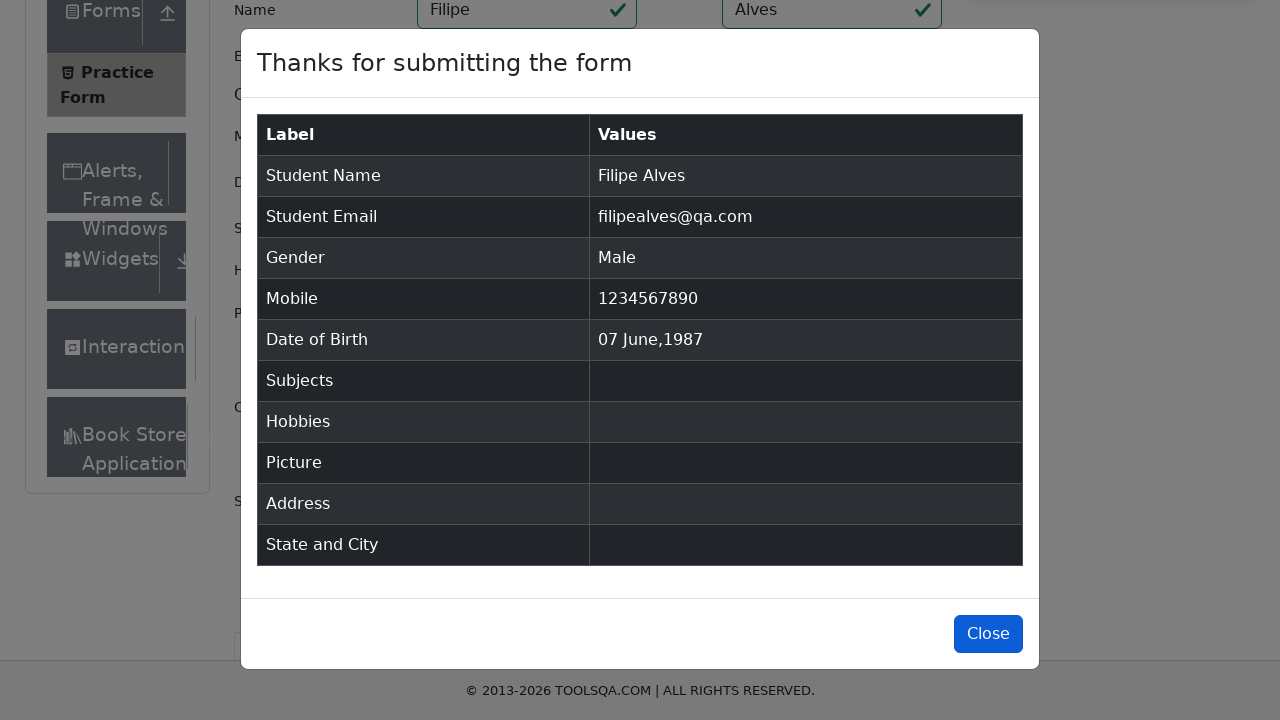